Calculates the sum of two numbers displayed on the page, selects the result from a dropdown menu, and submits the form

Starting URL: http://suninjuly.github.io/selects1.html

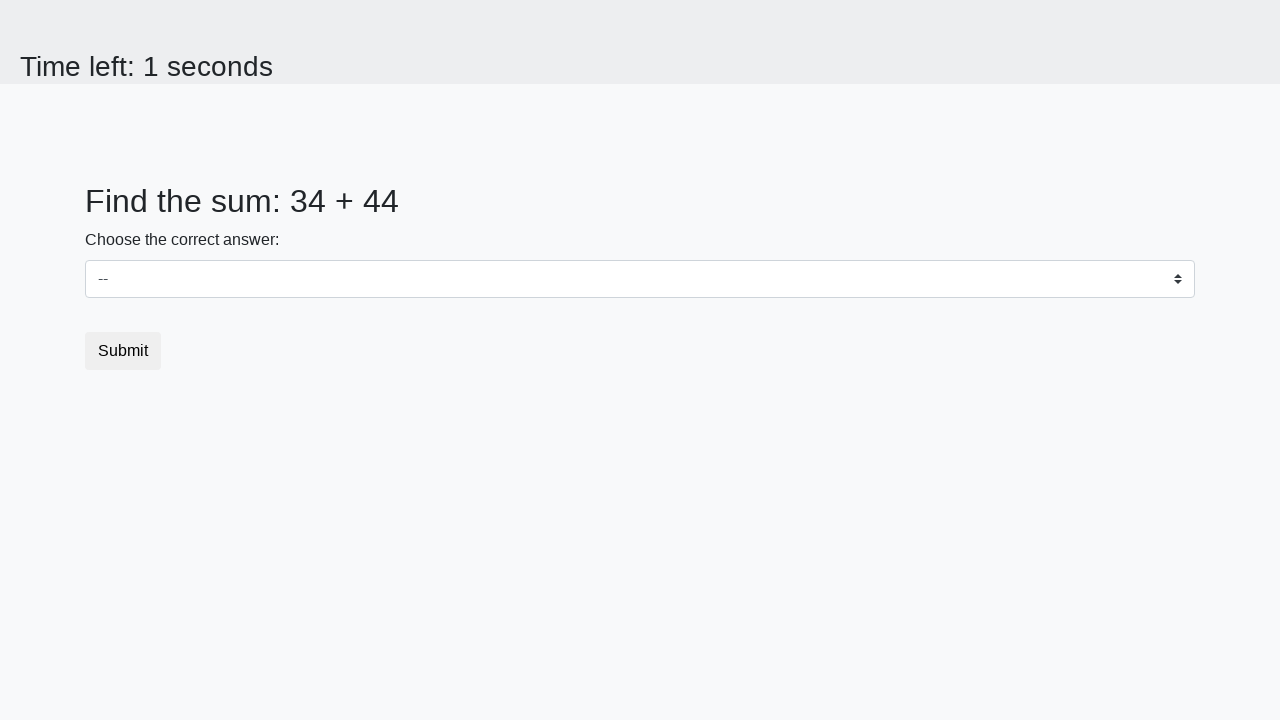

Retrieved first number from the page
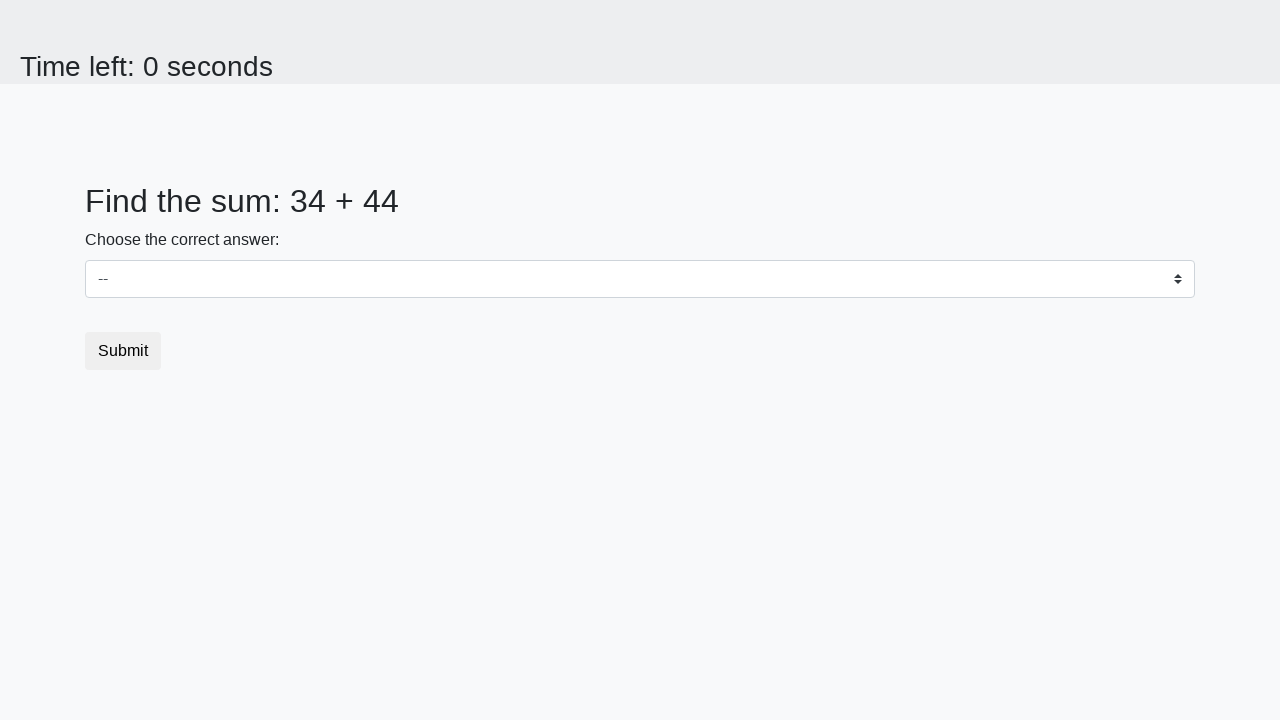

Retrieved second number from the page
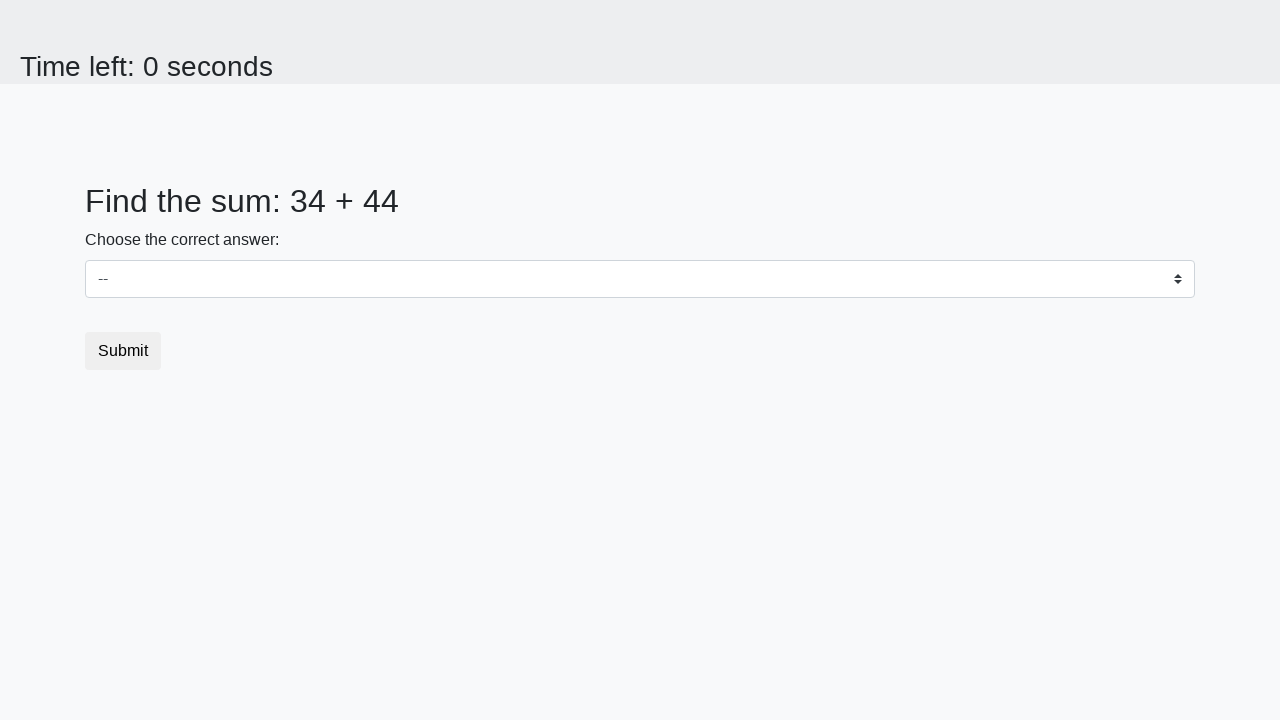

Calculated sum of 34 + 44 = 78
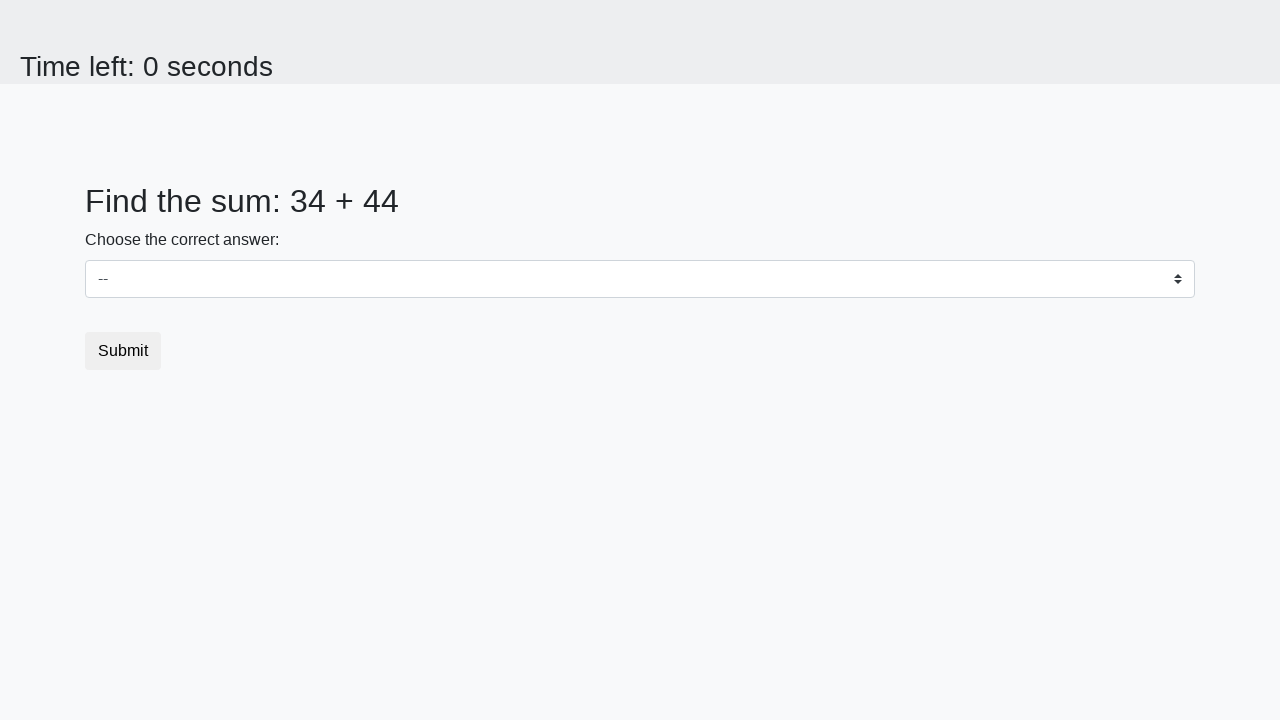

Selected result 78 from dropdown menu on #dropdown
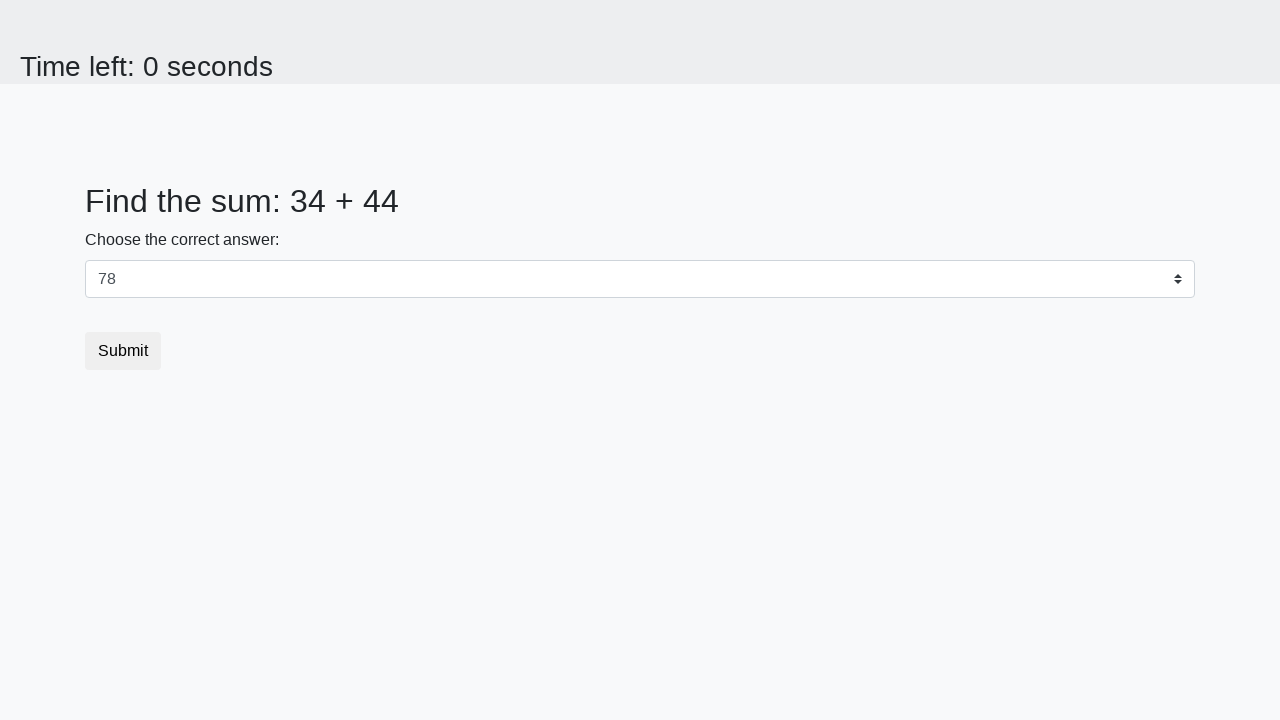

Clicked submit button to submit the form at (123, 351) on button
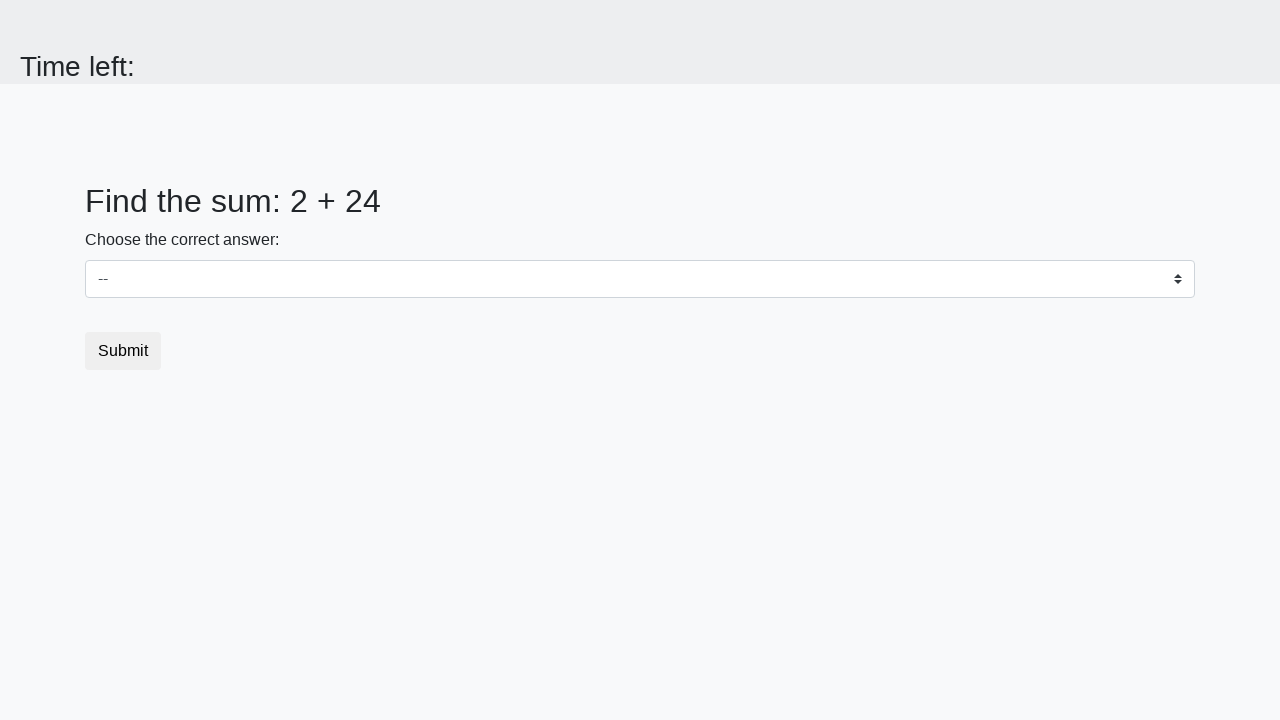

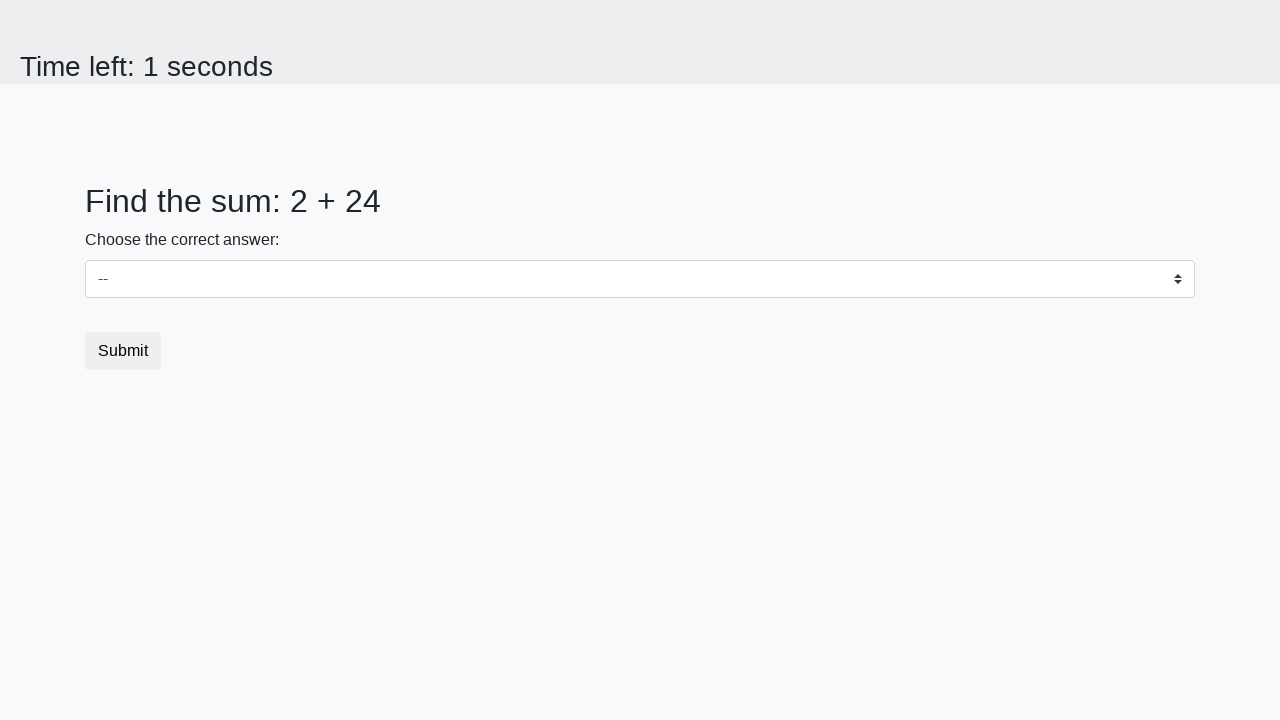